Clicks on the Team link and verifies navigation to the team page

Starting URL: https://www.99-bottles-of-beer.net/

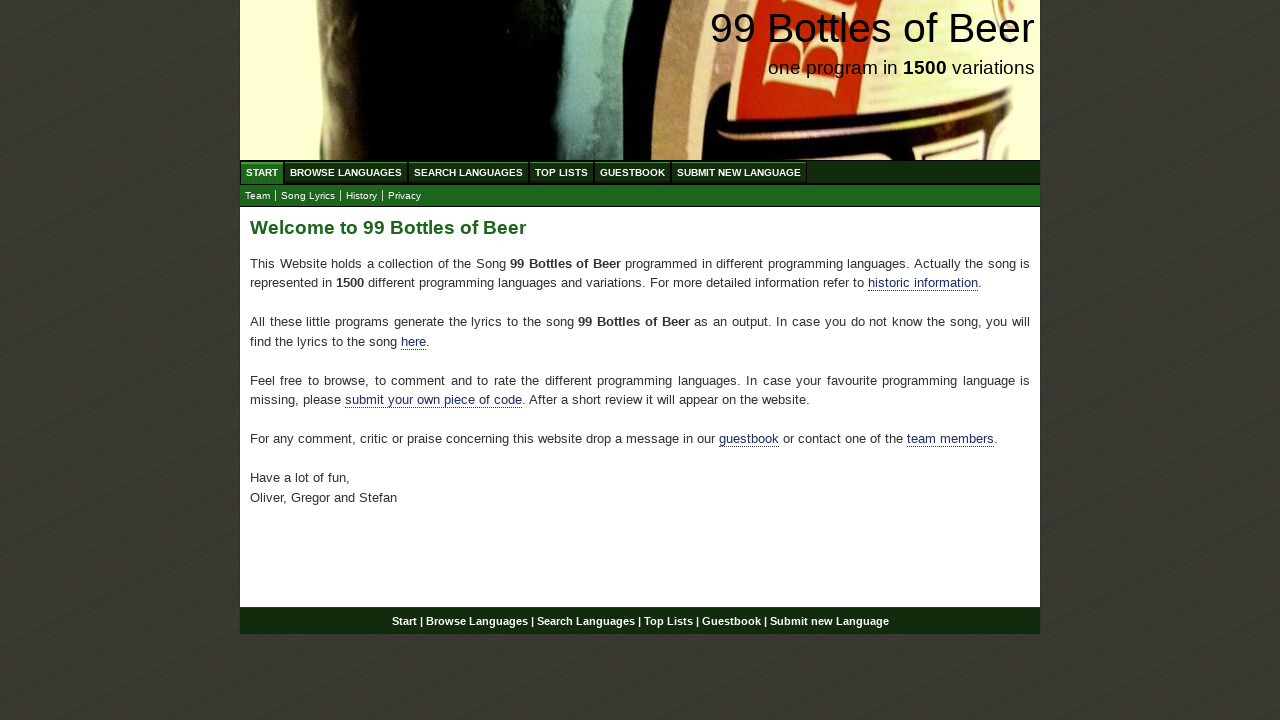

Clicked on the Team link at (258, 196) on xpath=//a[@href='team.html']
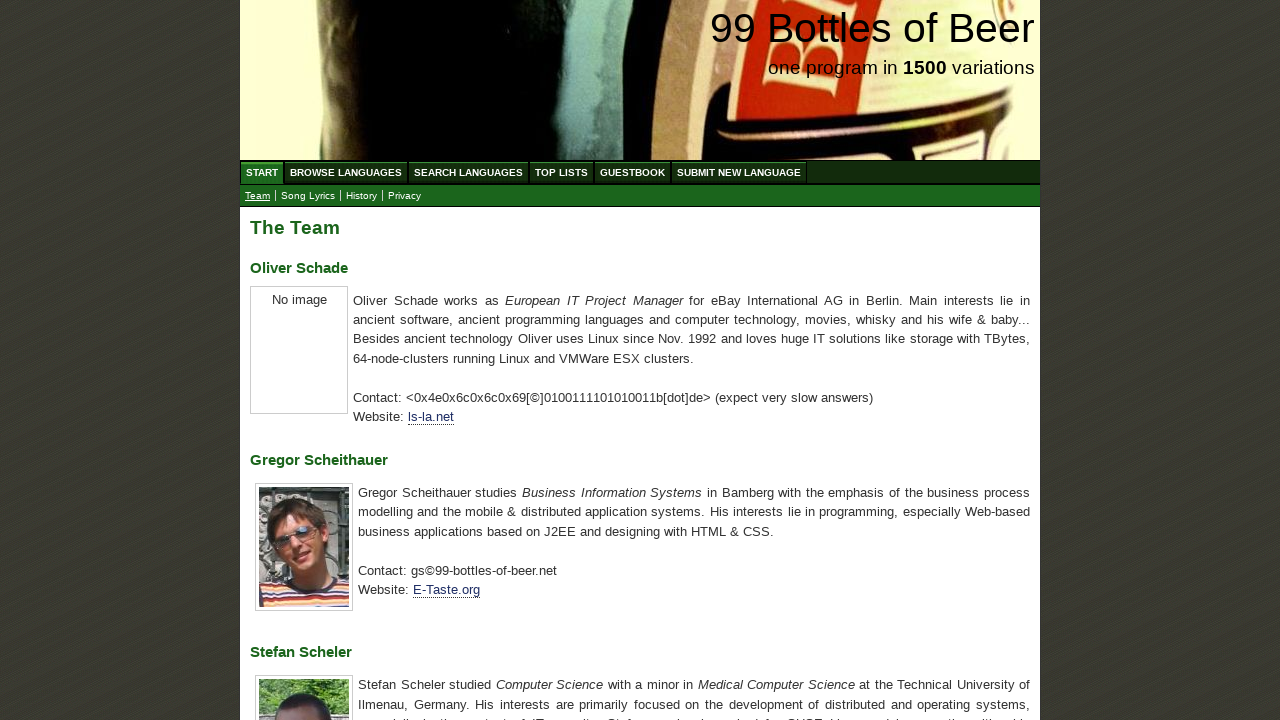

Waited for team page to load
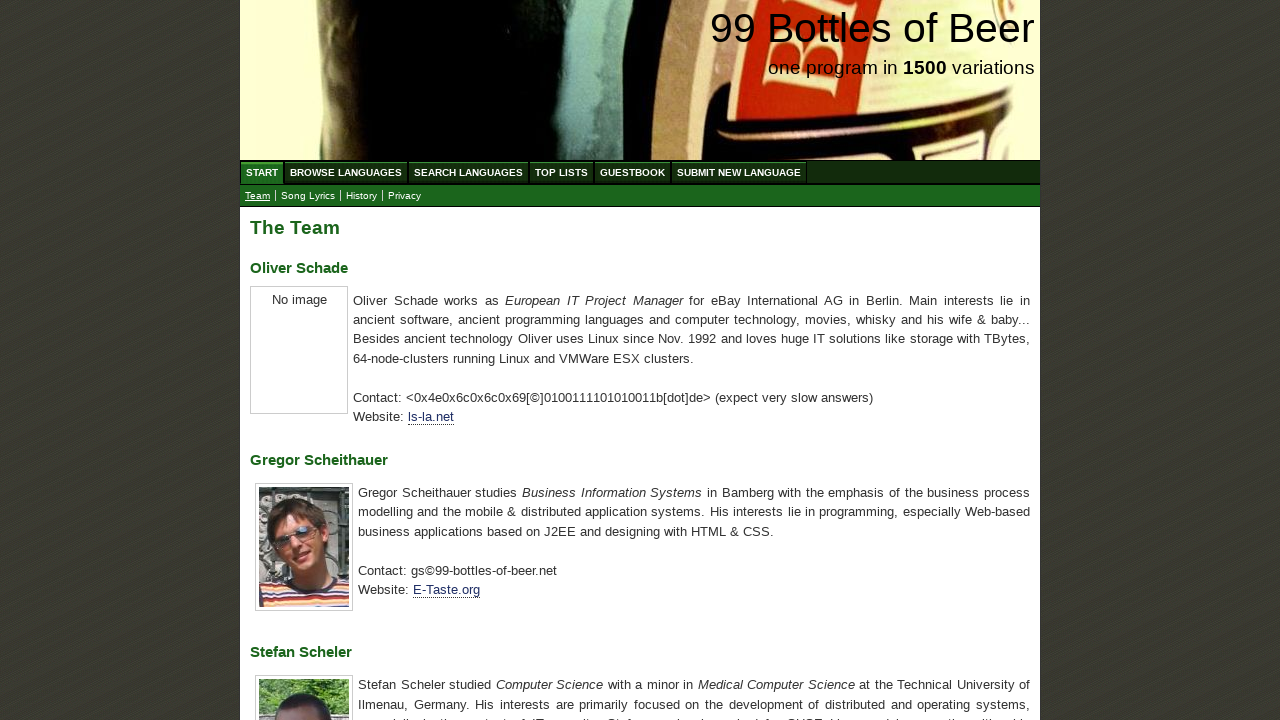

Verified navigation to team page by checking URL
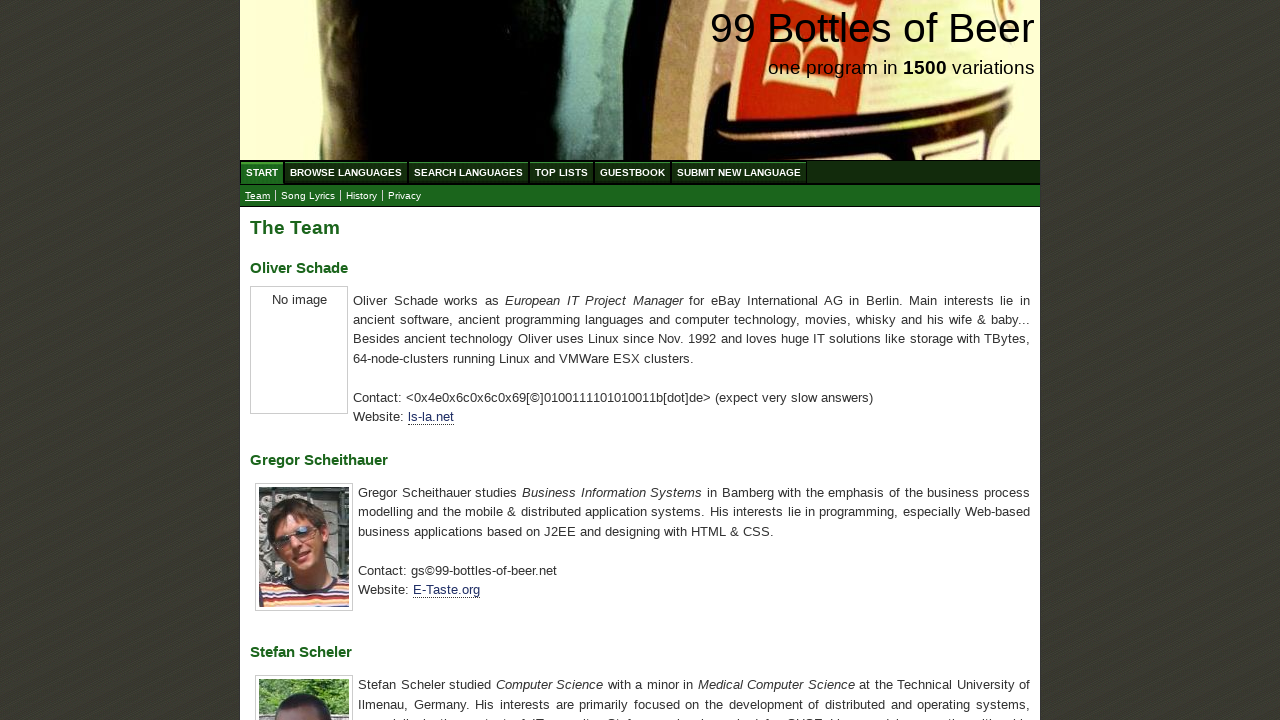

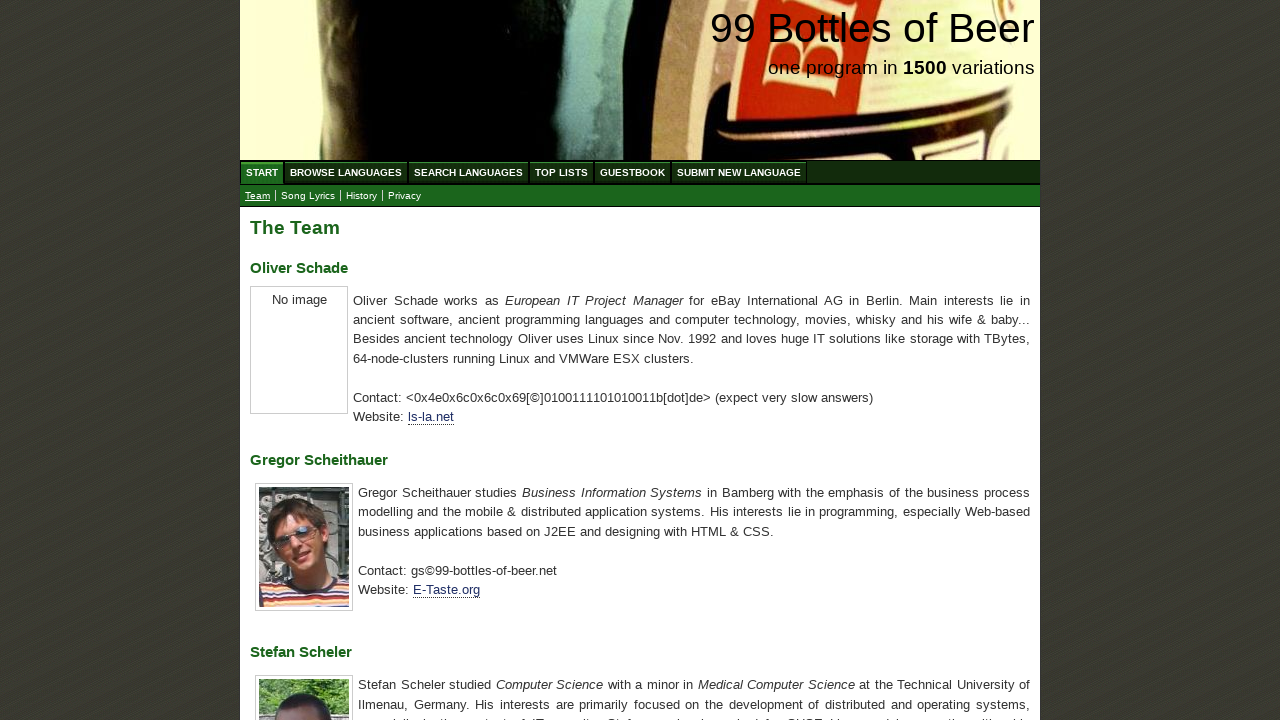